Navigates to Gmail login page and clicks the "Forgot email?" button

Starting URL: https://gmail.com

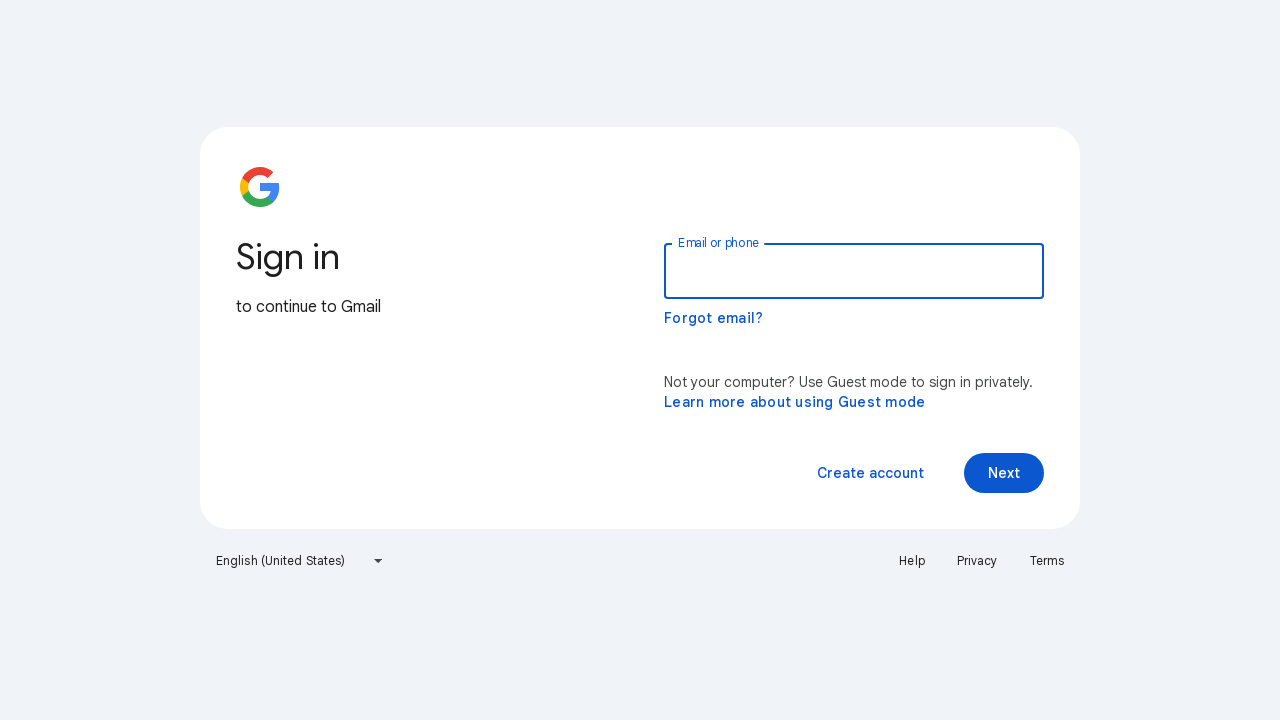

Gmail login page loaded
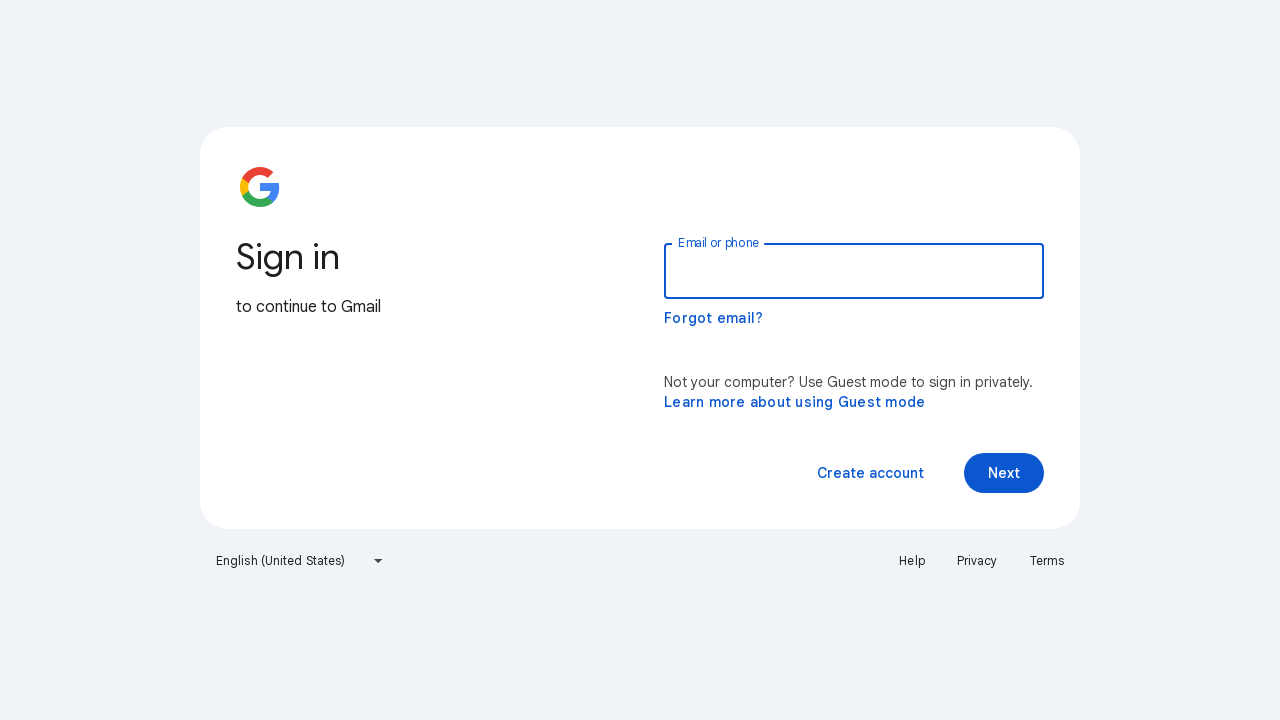

Clicked 'Forgot email?' button at (714, 318) on button:has-text('Forgot email?')
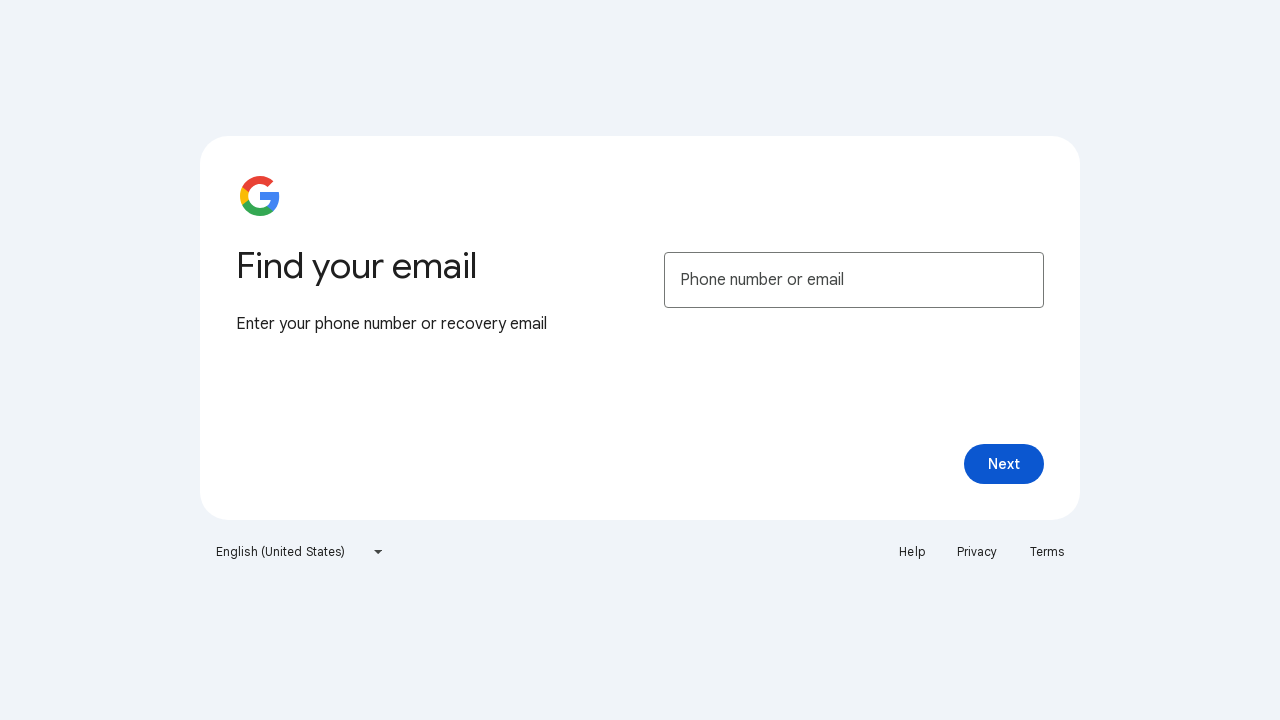

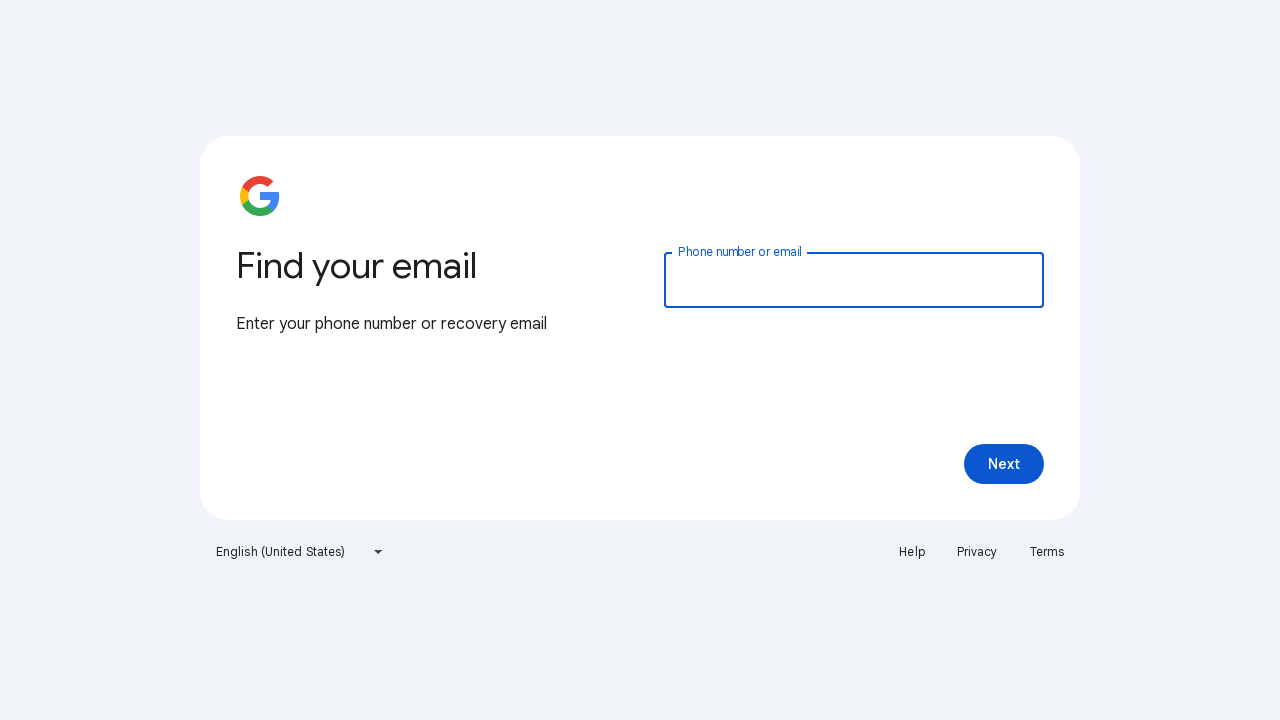